Tests the Elements tab availability and radio button functionality by navigating to the radio button section and selecting a radio option.

Starting URL: https://demoqa.com/

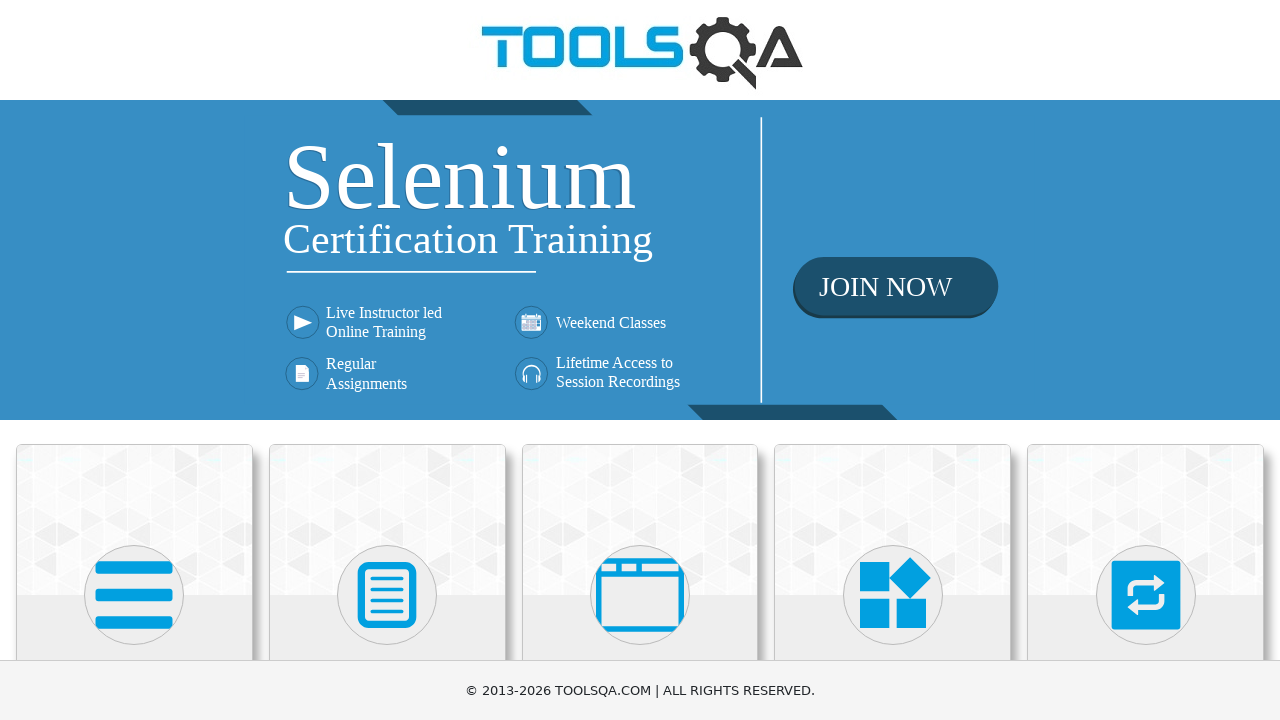

Scrolled down by 100 pixels
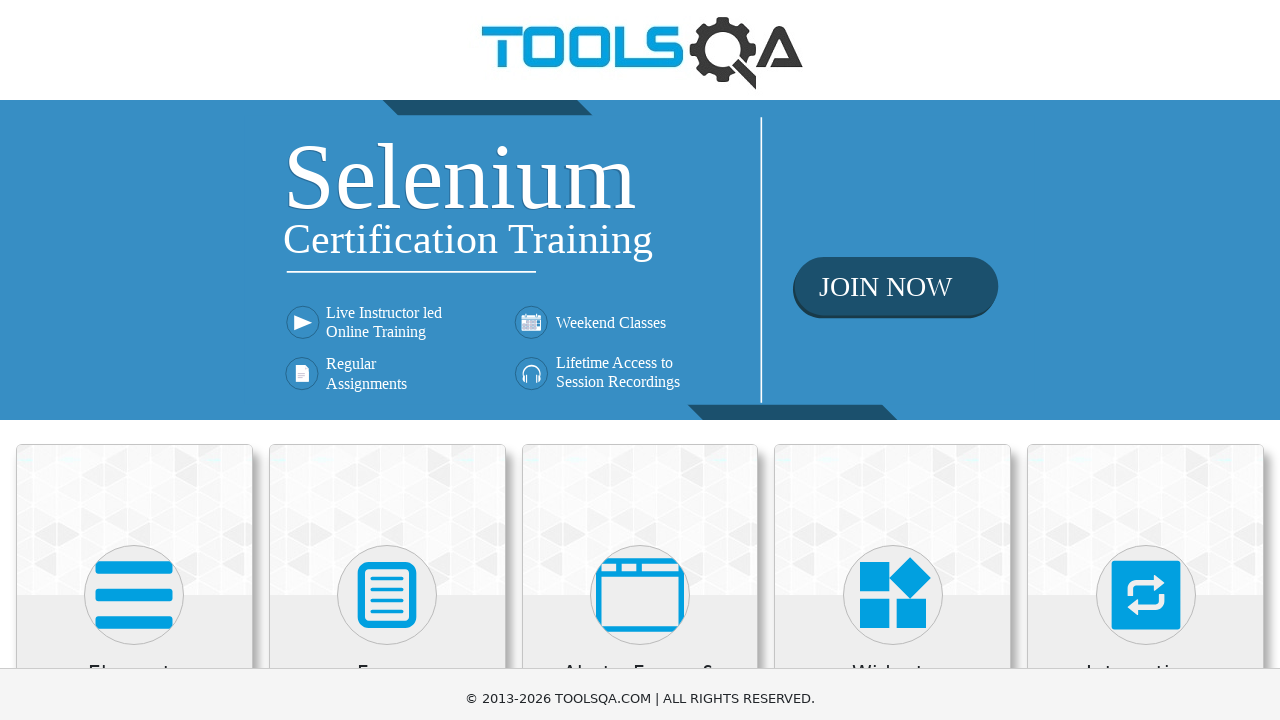

Clicked on Elements card at (134, 573) on text=Elements
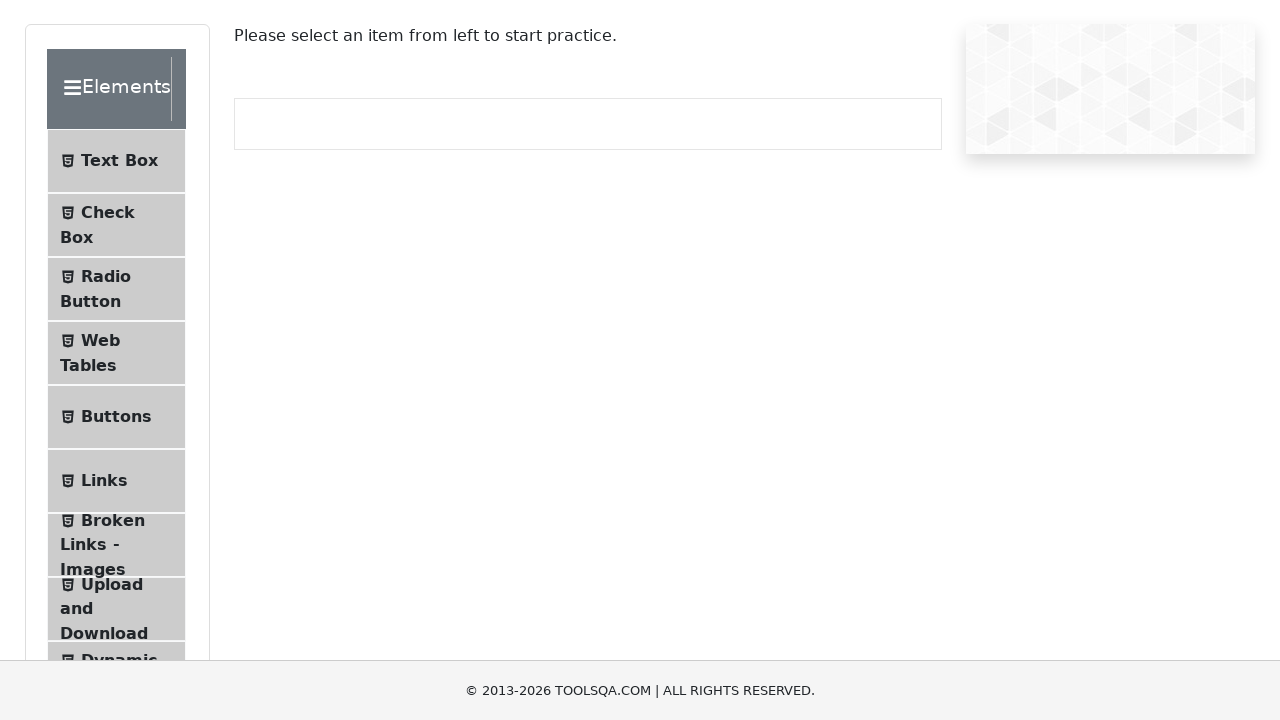

Clicked on Radio Button in the left menu at (106, 276) on text=Radio Button
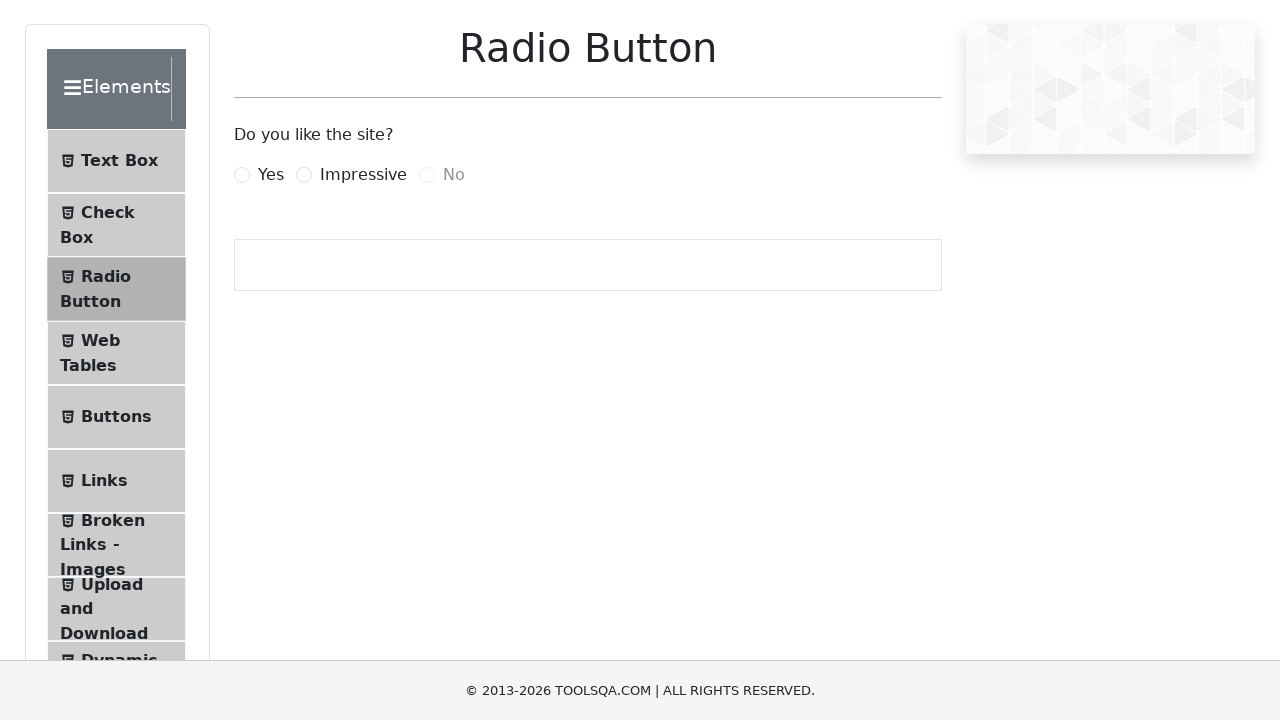

Scrolled down by 100 pixels to view radio button options
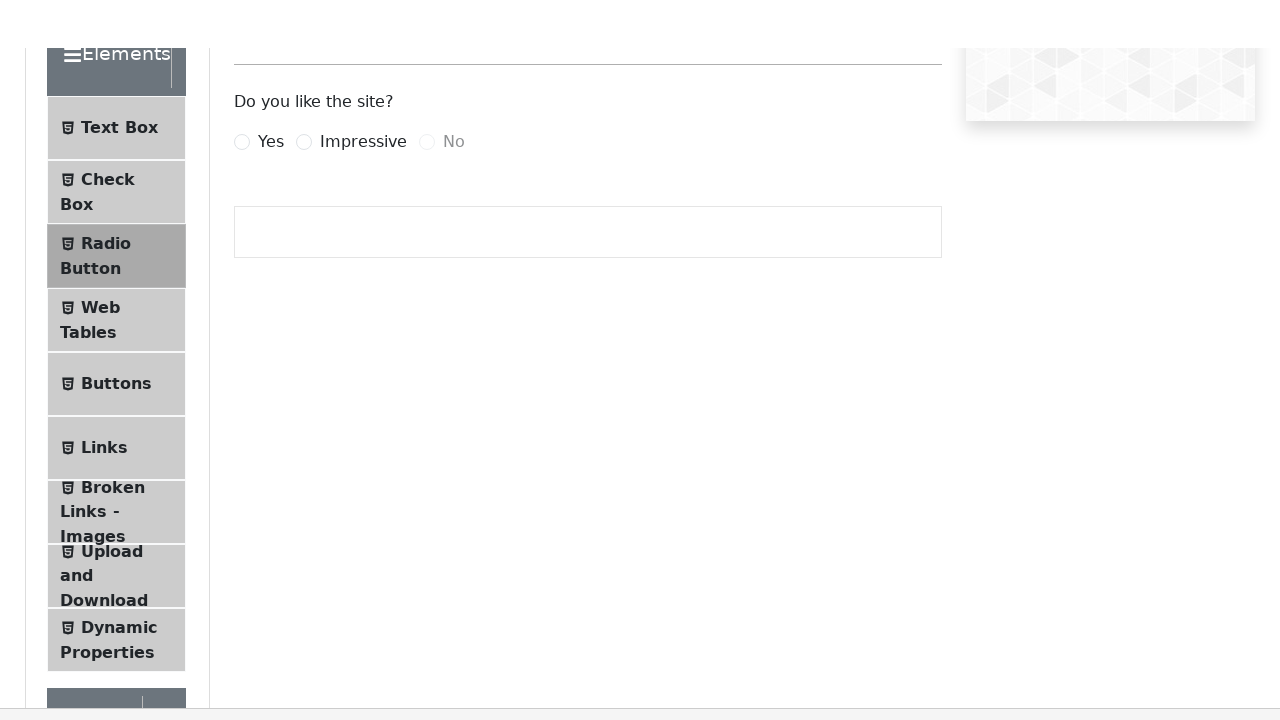

Selected the 'Yes' radio button option at (271, 75) on label[for='yesRadio']
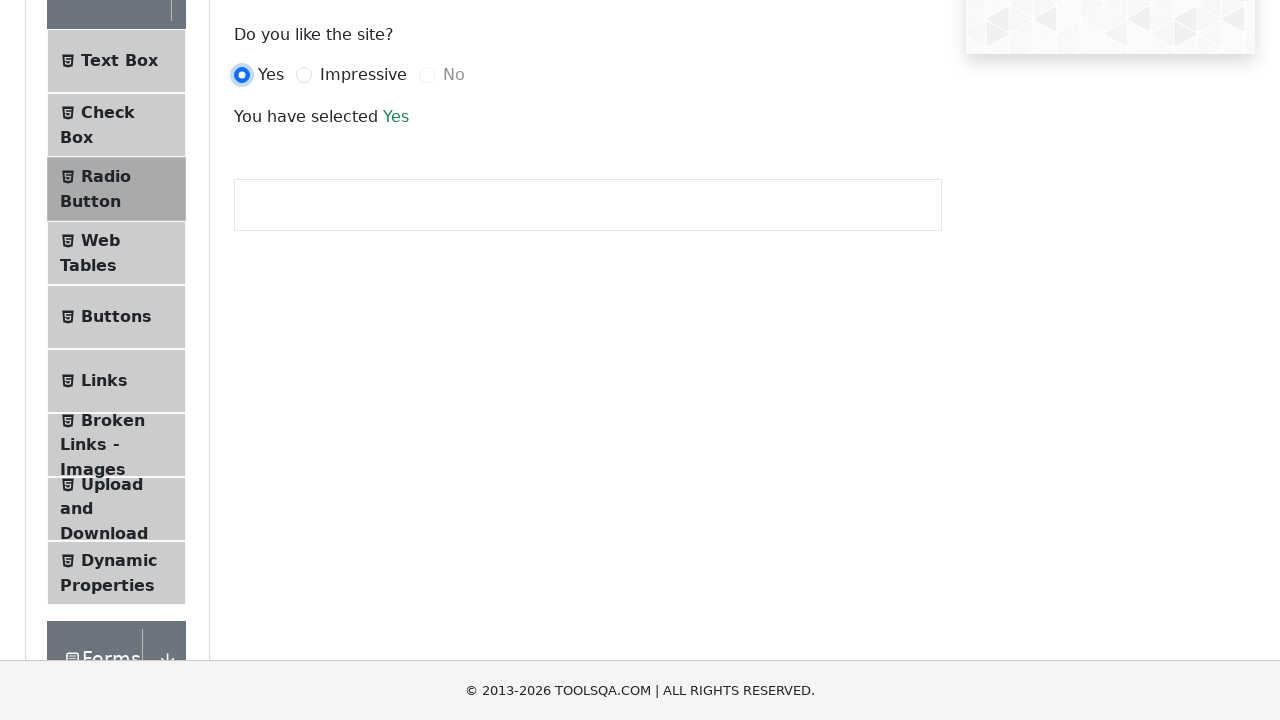

Result message appeared after selecting radio button
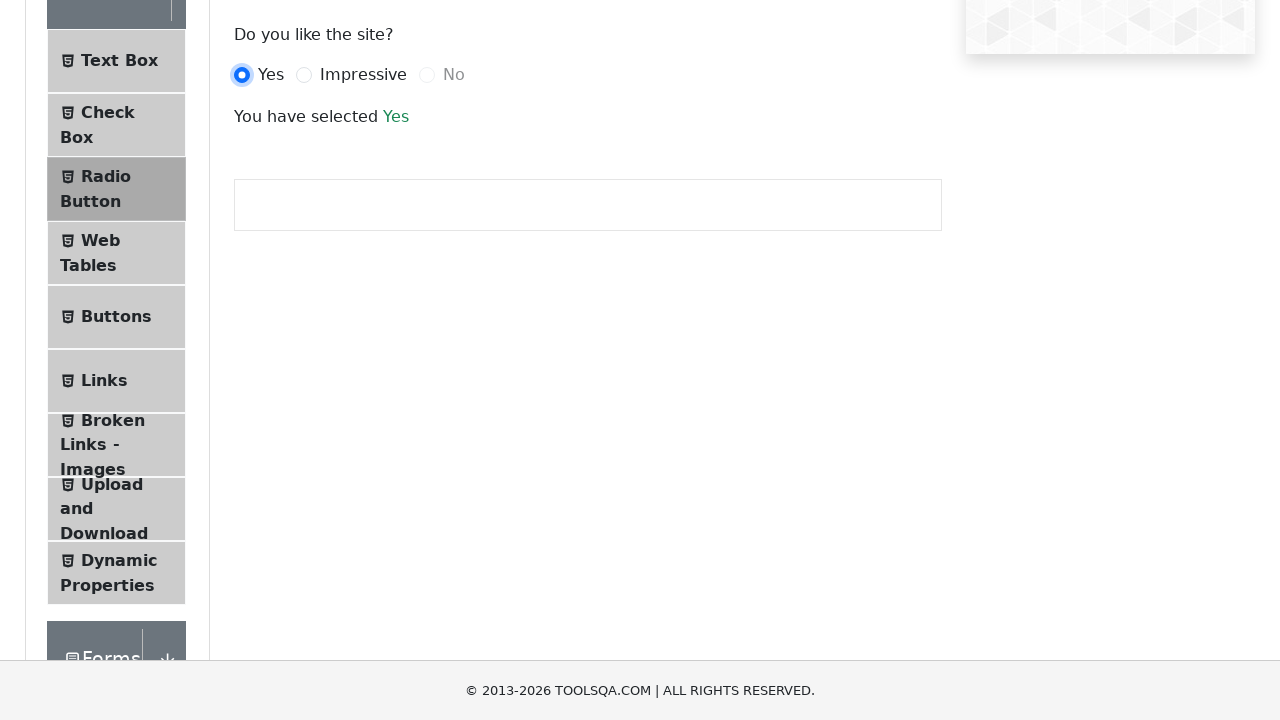

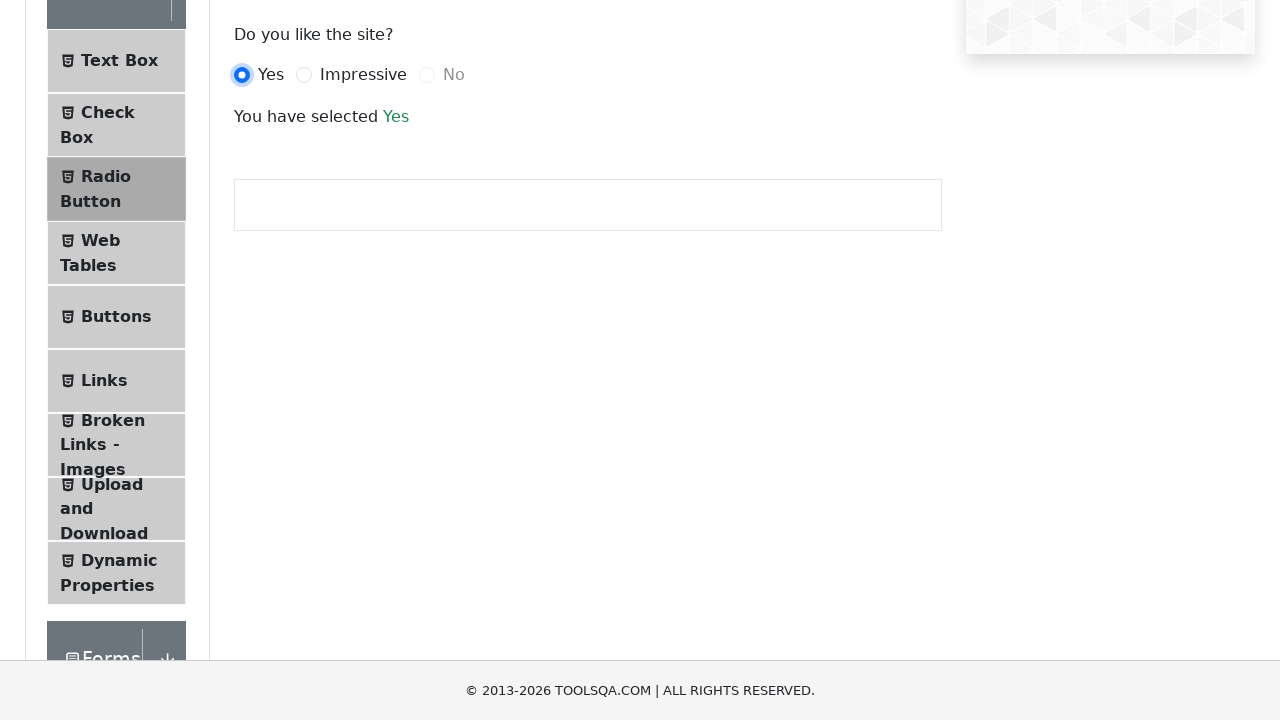